Tests the ePrime word counter application by entering "maaret's" text and verifying the computed word statistics

Starting URL: https://qe-at-cgi-fi.github.io/eprime/

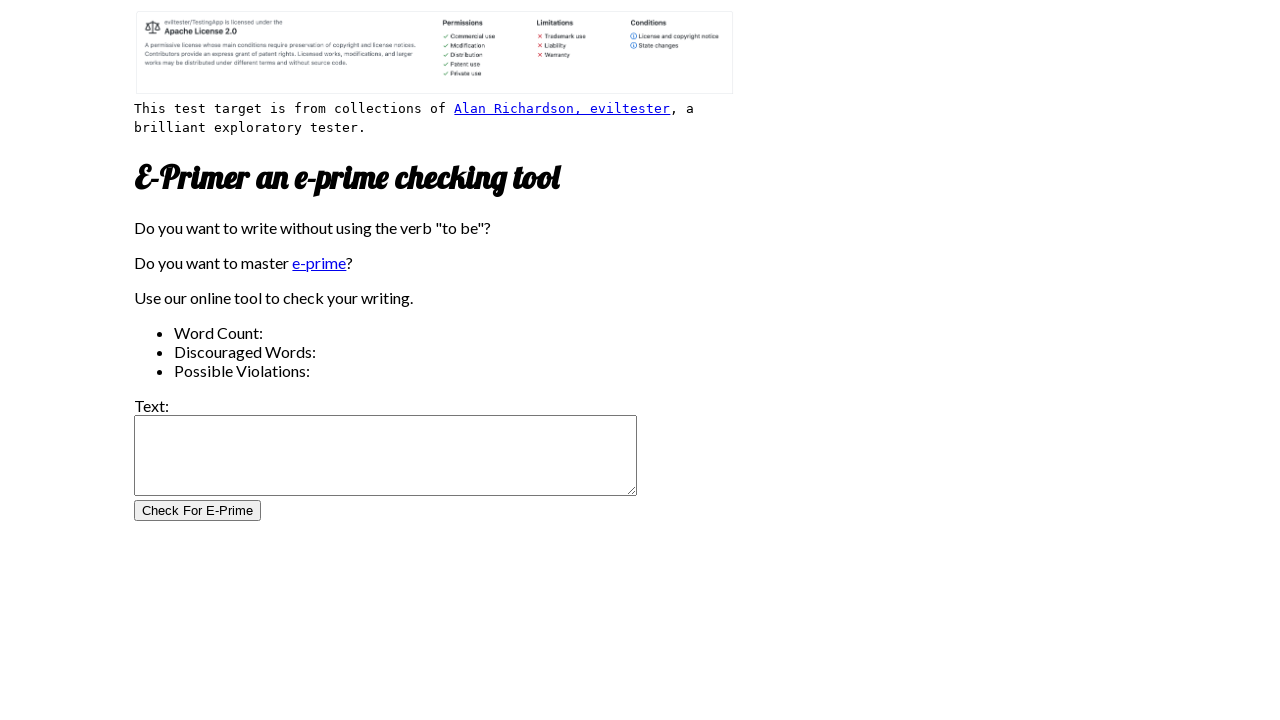

Filled test field with 'maaret's' text on #test_field
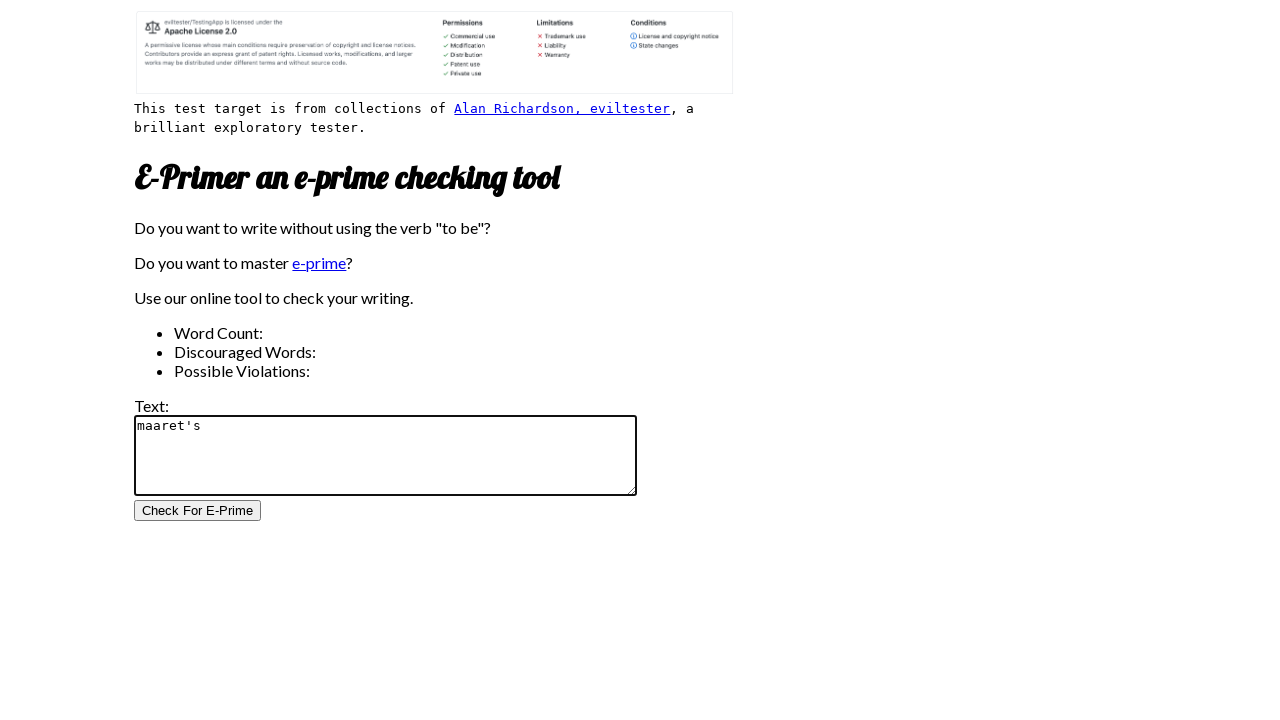

Clicked test button to process word counter at (198, 511) on #test_button
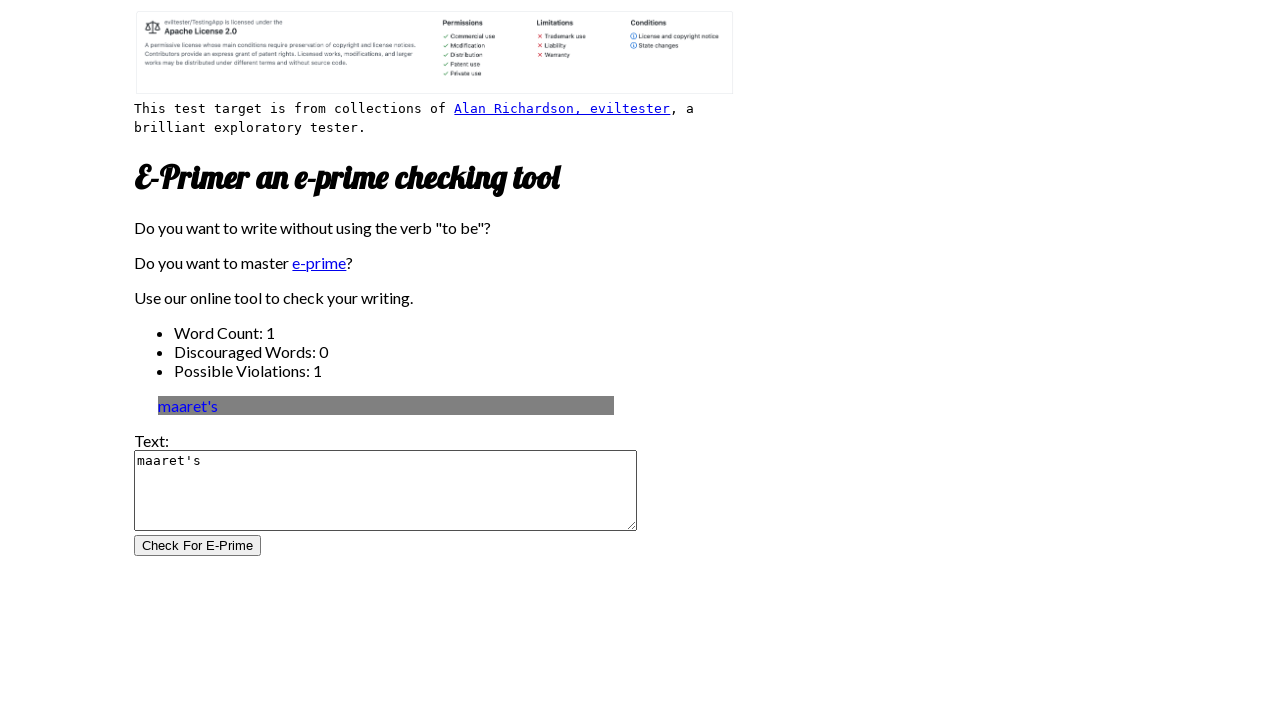

Word statistic #1 element loaded
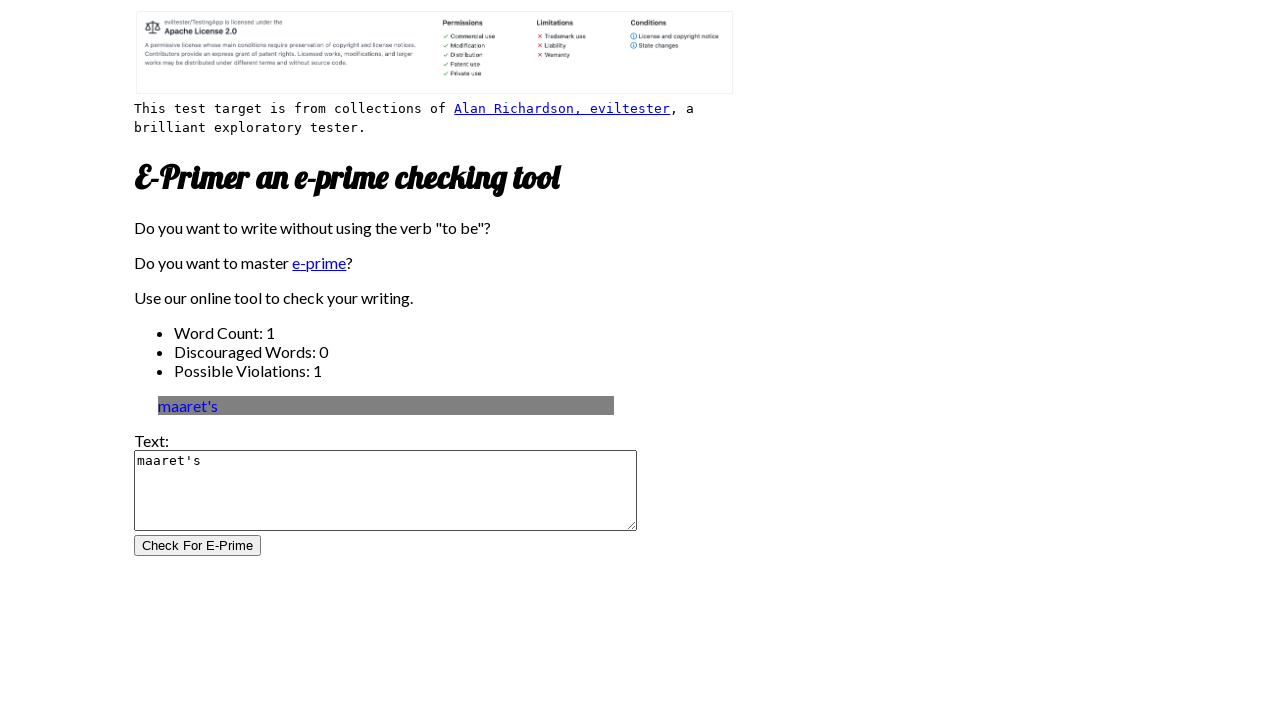

Word statistic #2 element loaded
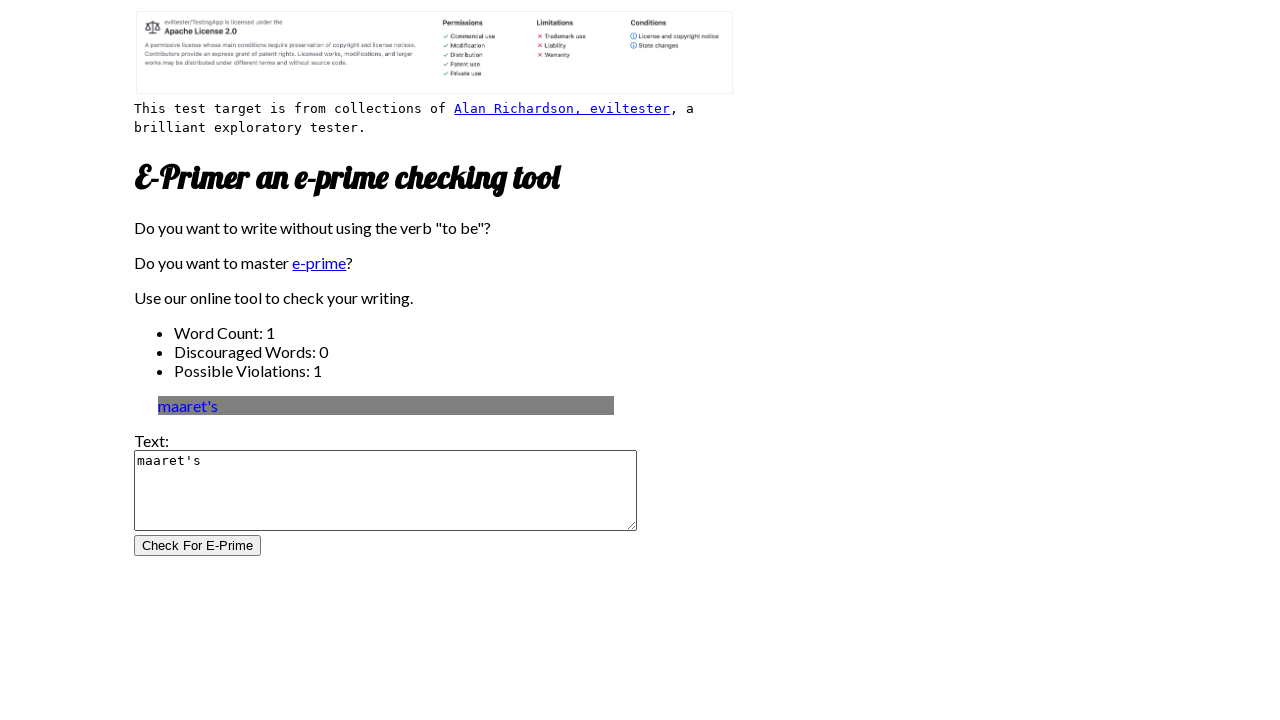

Word statistic #3 element loaded
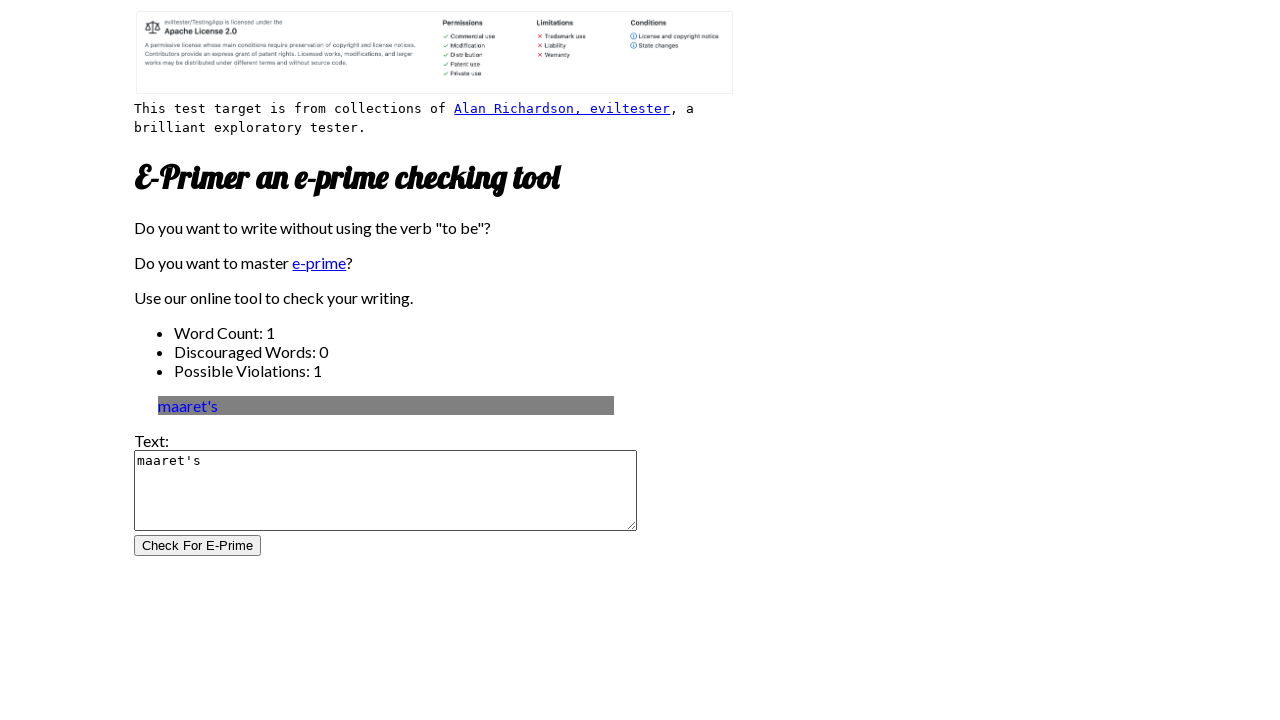

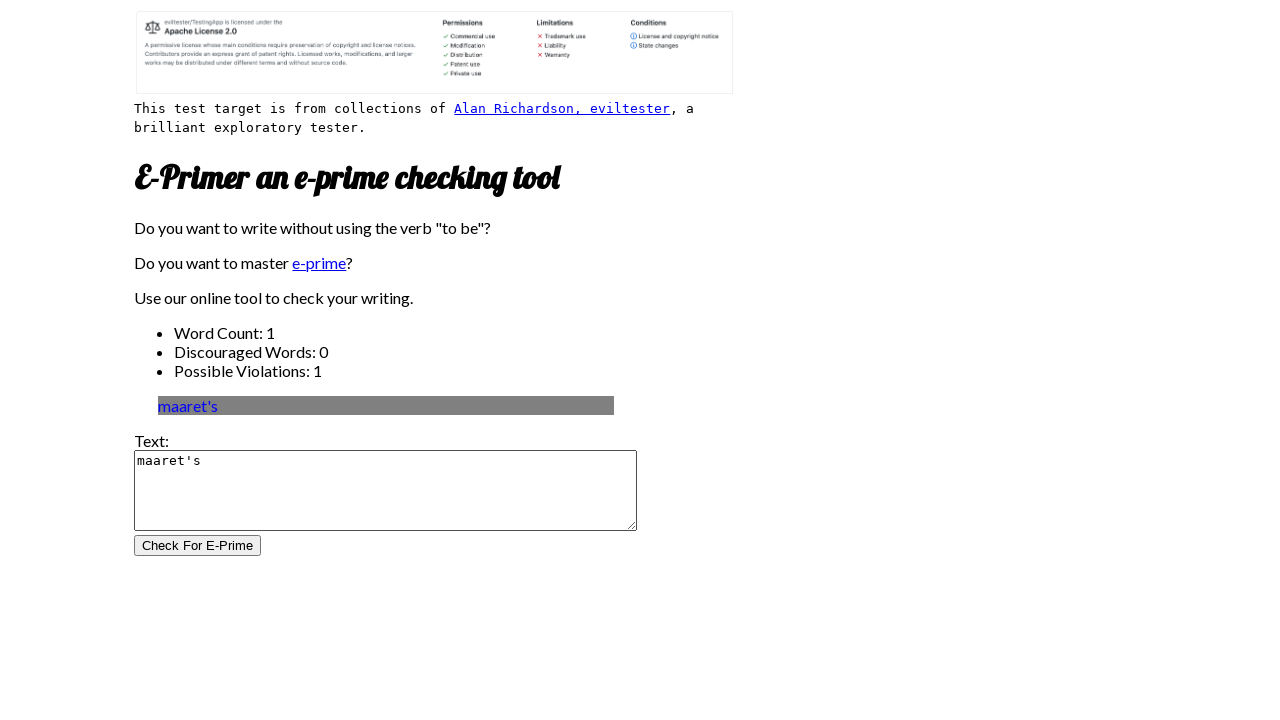